Tests alert handling functionality by triggering an alert, reading its text, and accepting it

Starting URL: https://ineuron-courses.vercel.app/practise

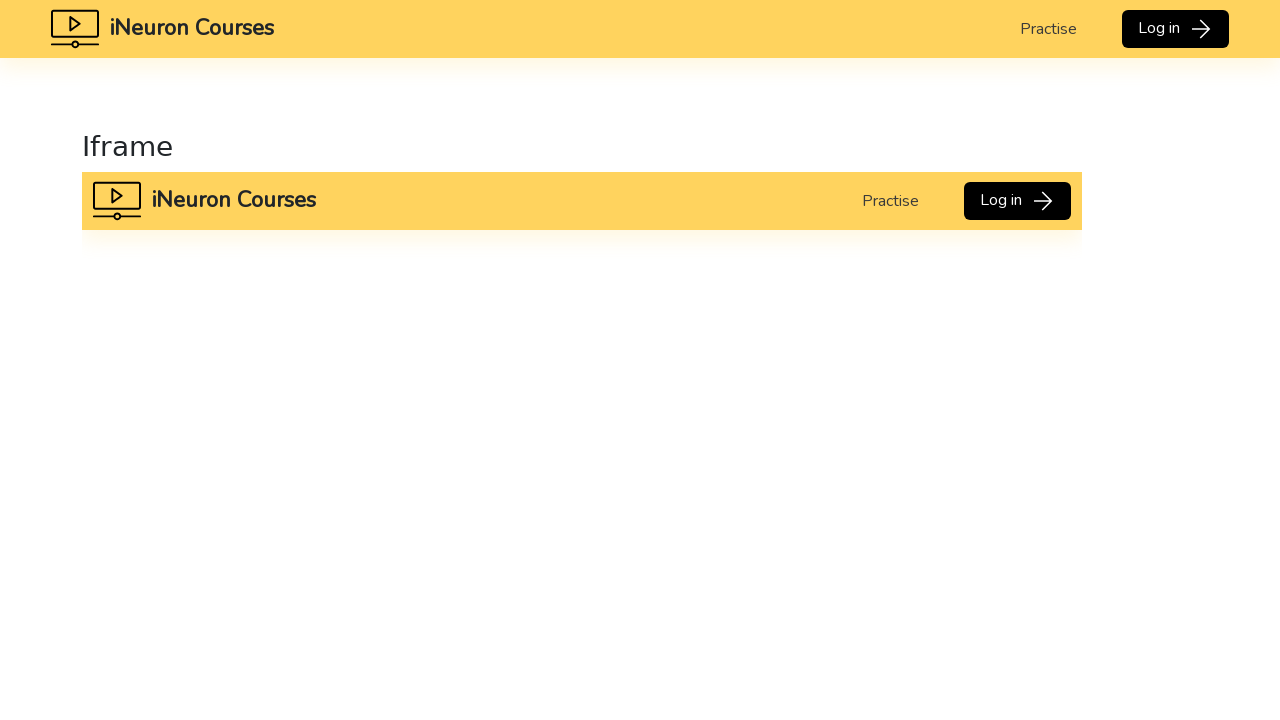

Clicked 'Click to show' button to trigger alert at (150, 361) on xpath=//button[normalize-space()='Click to show']
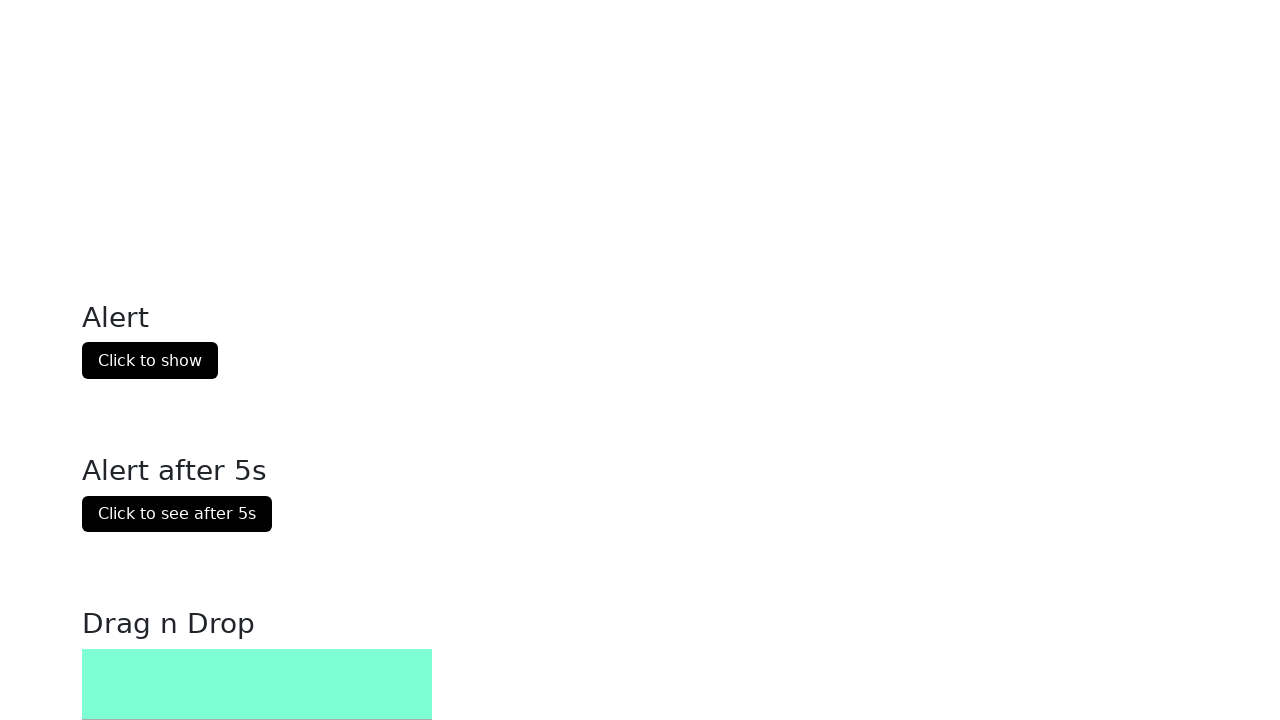

Set up dialog handler to automatically accept alerts
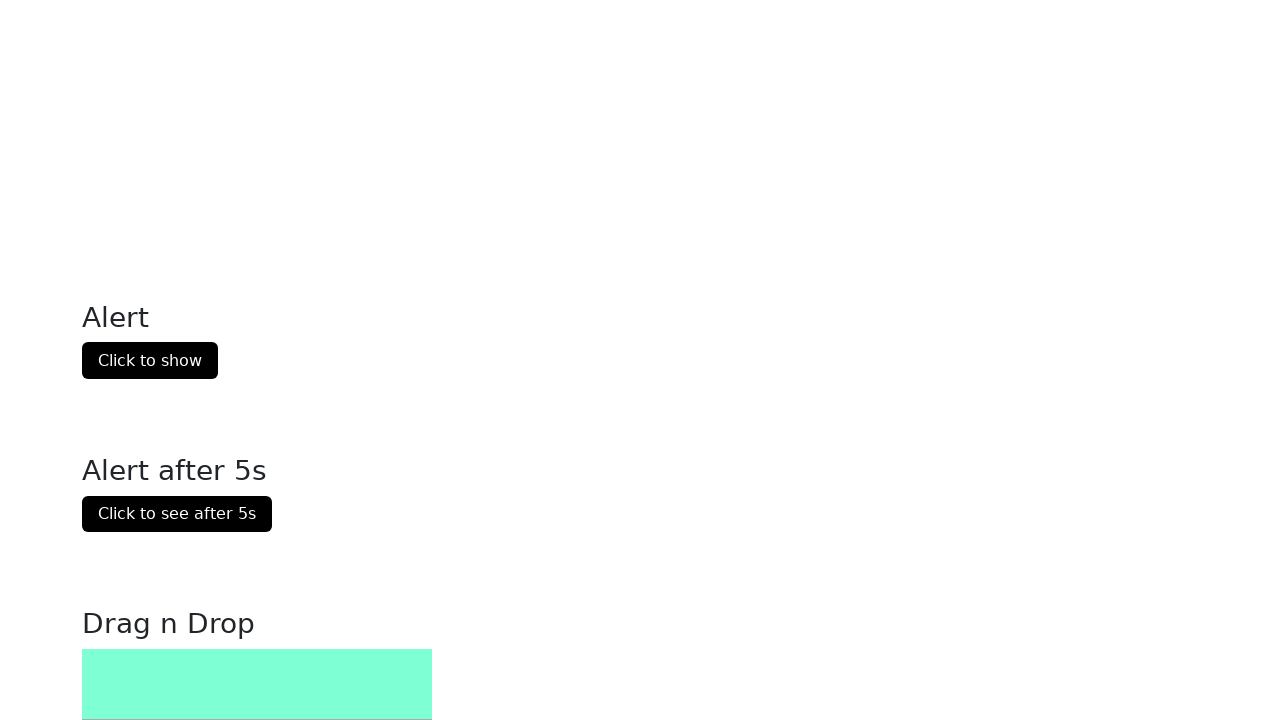

Clicked 'Log in' button which triggers the alert at (1175, 29) on xpath=//button[text()='Log in ']
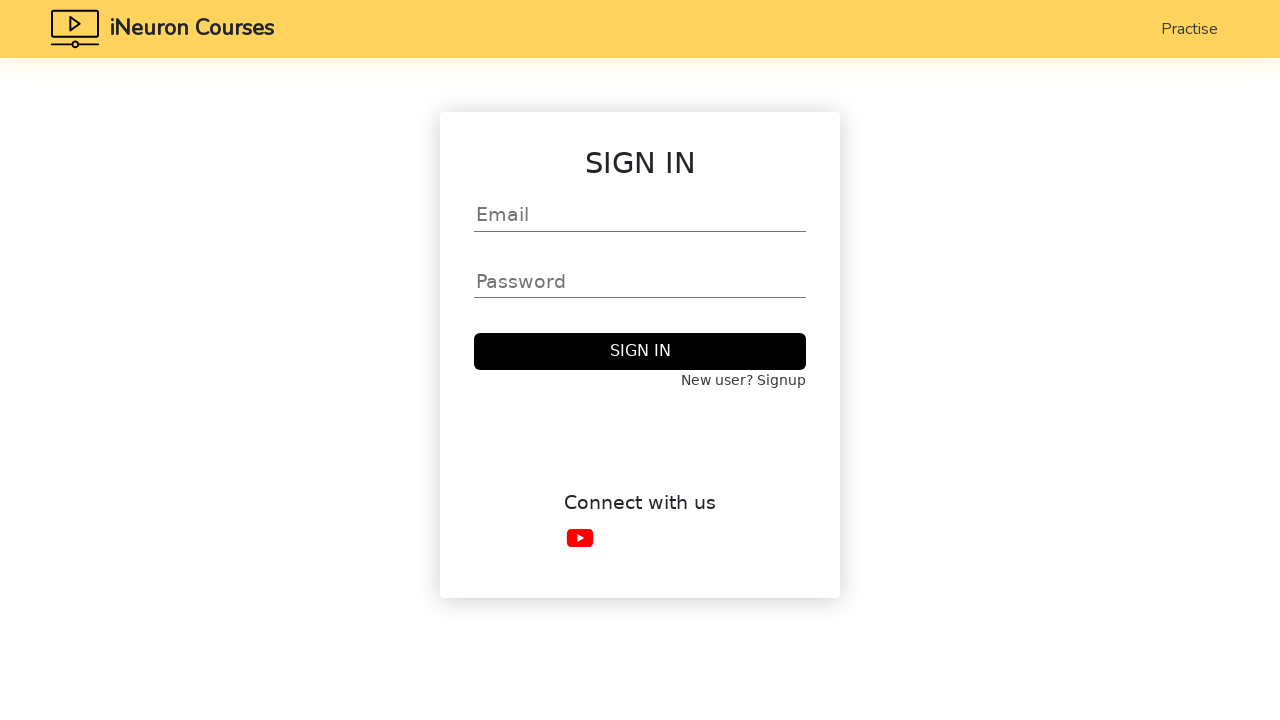

Waited 1000ms to ensure alert was handled
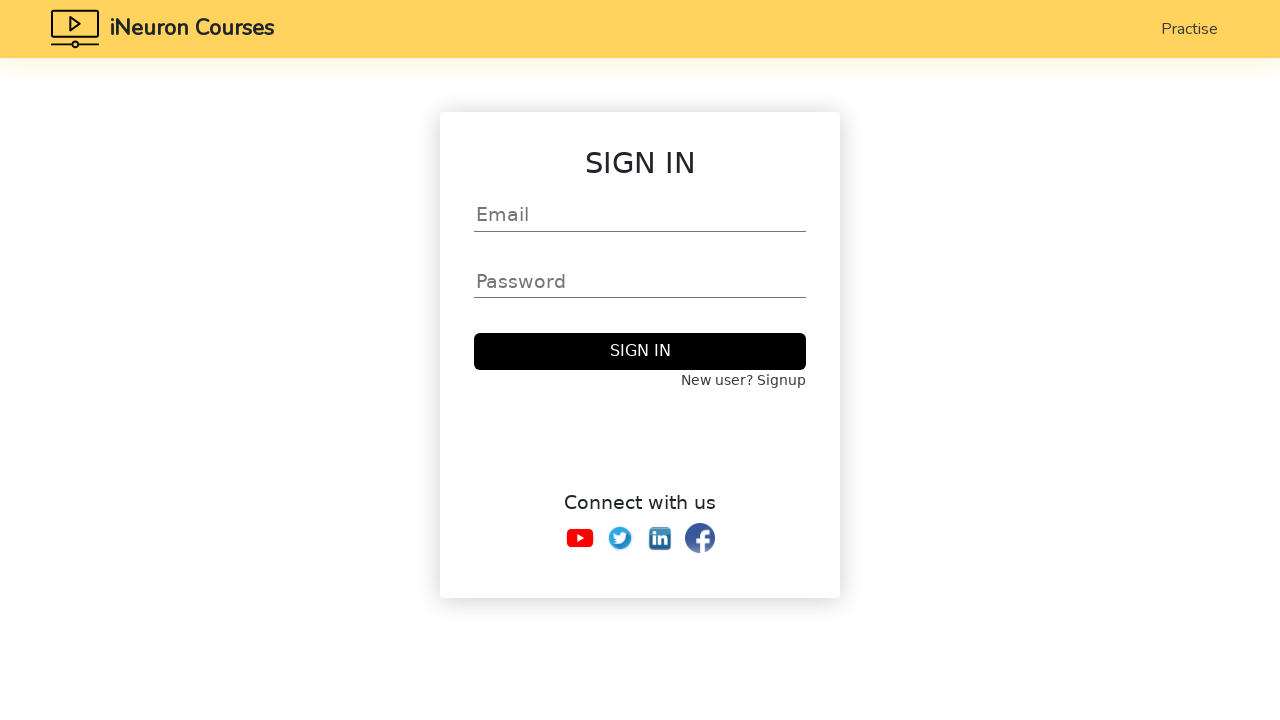

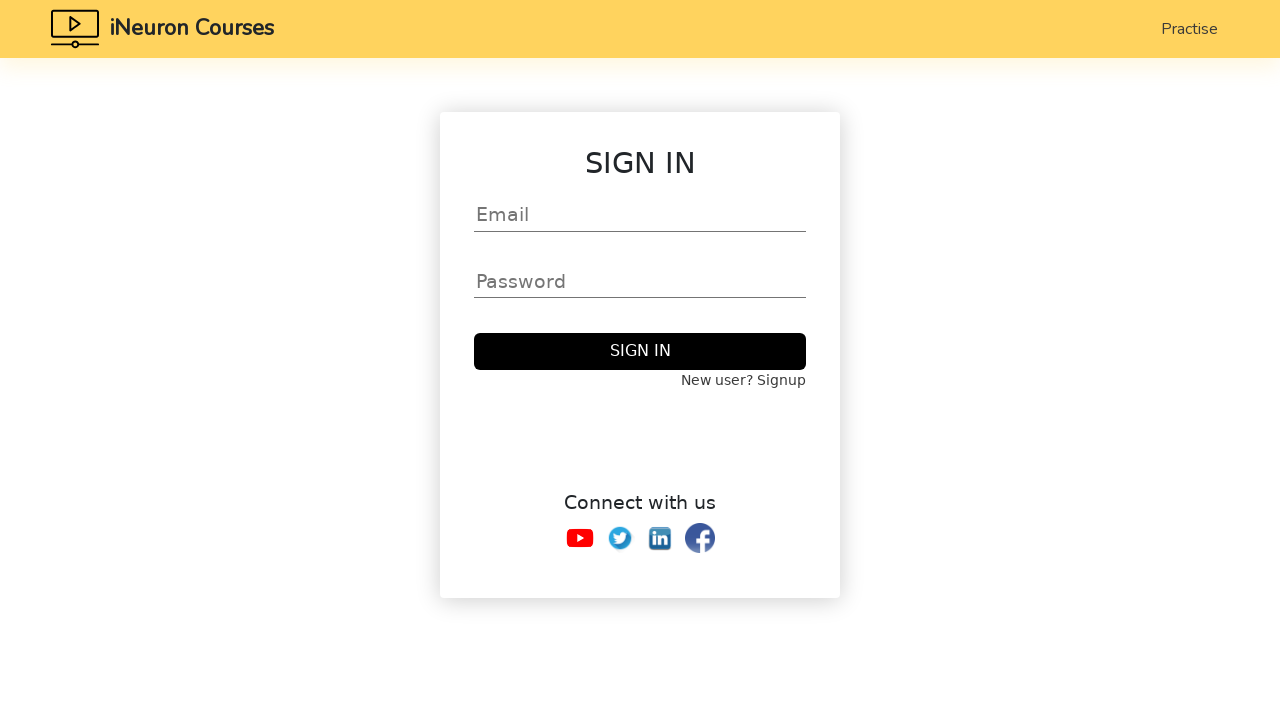